Tests the Selectable functionality by selecting items in both List and Grid views within the Interactions section

Starting URL: https://demoqa.com/

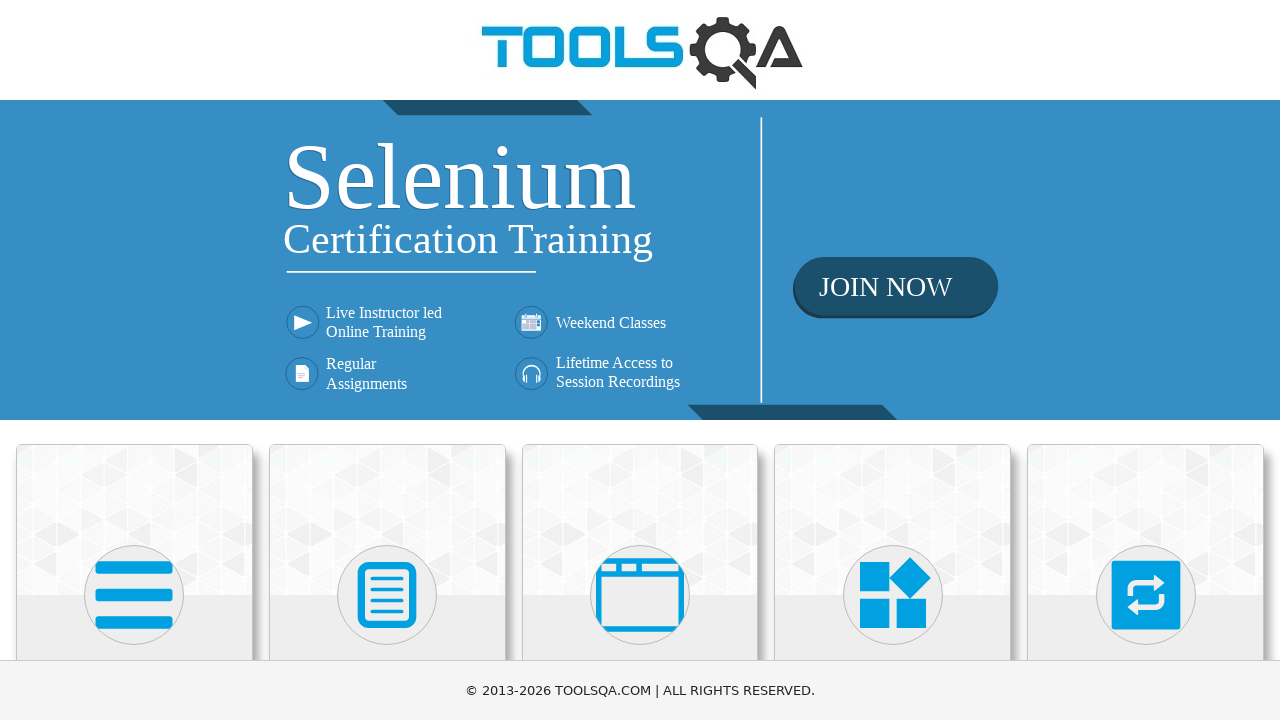

Clicked on Interactions menu at (1146, 360) on text=Interactions
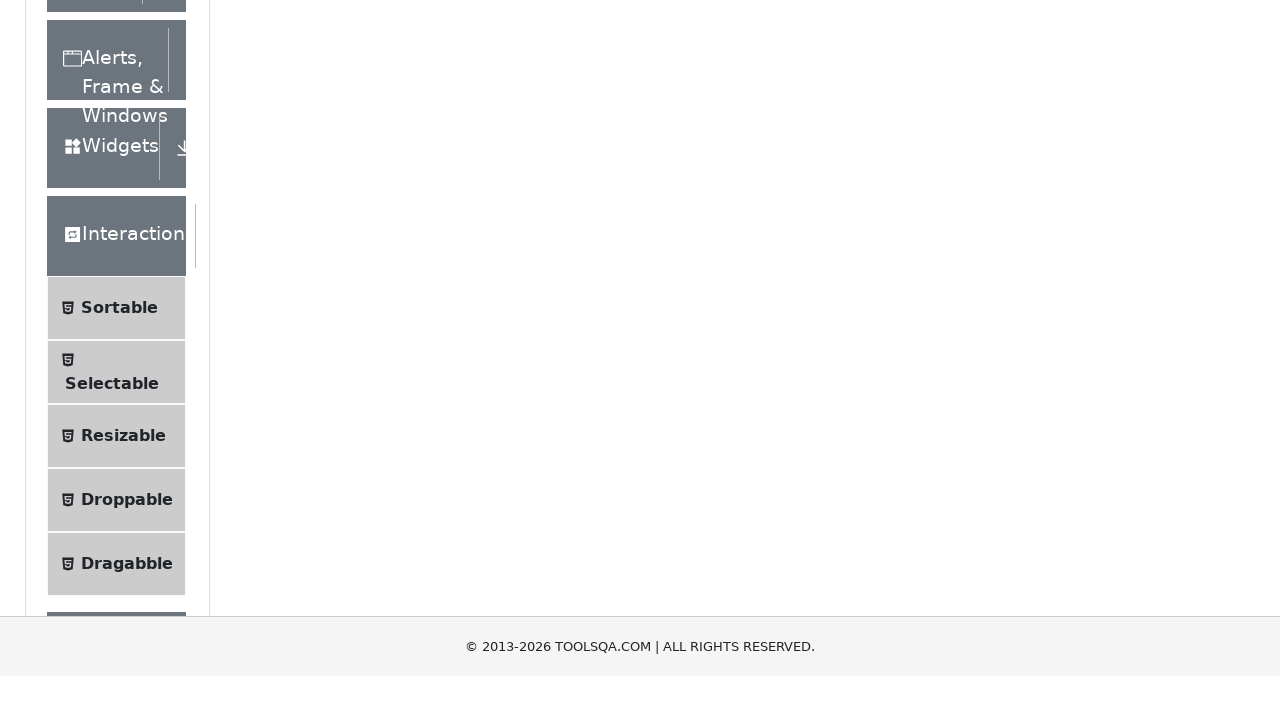

Clicked on Selectable submenu at (112, 360) on text=Selectable
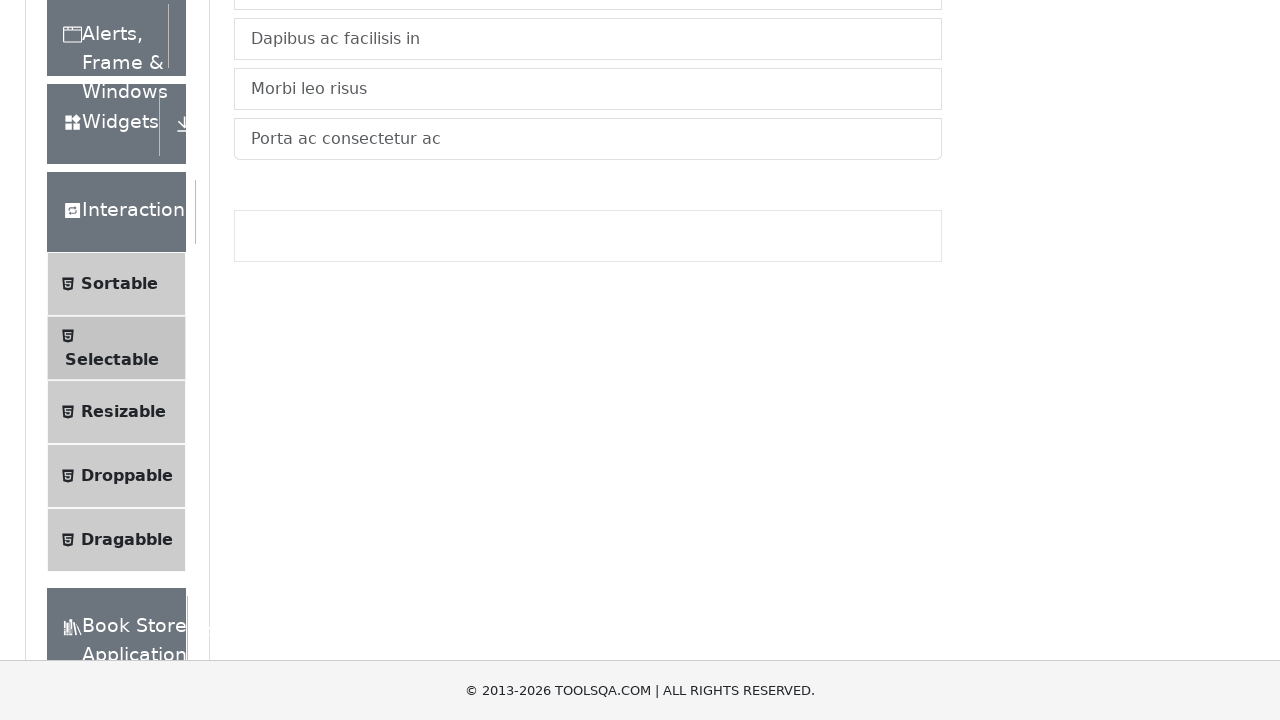

Clicked on List tab at (264, 244) on text=List
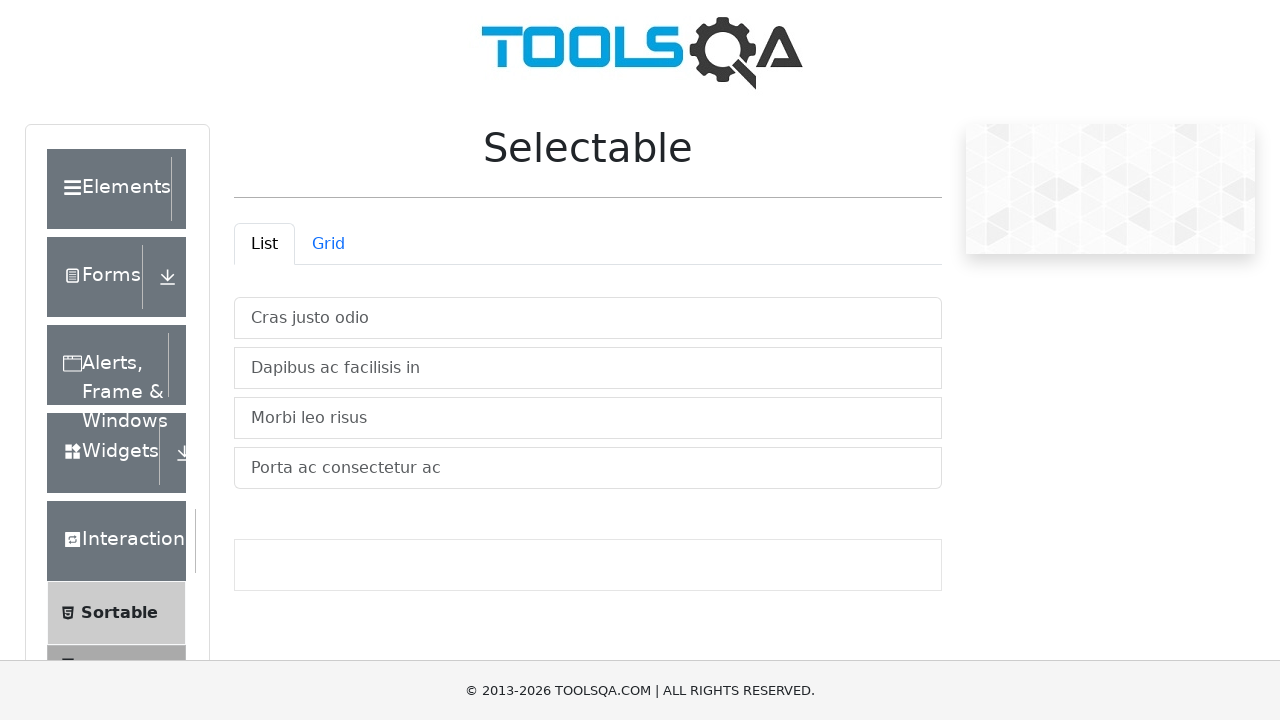

Selected 'Cras justo odio' item in list at (588, 318) on text=Cras justo odio
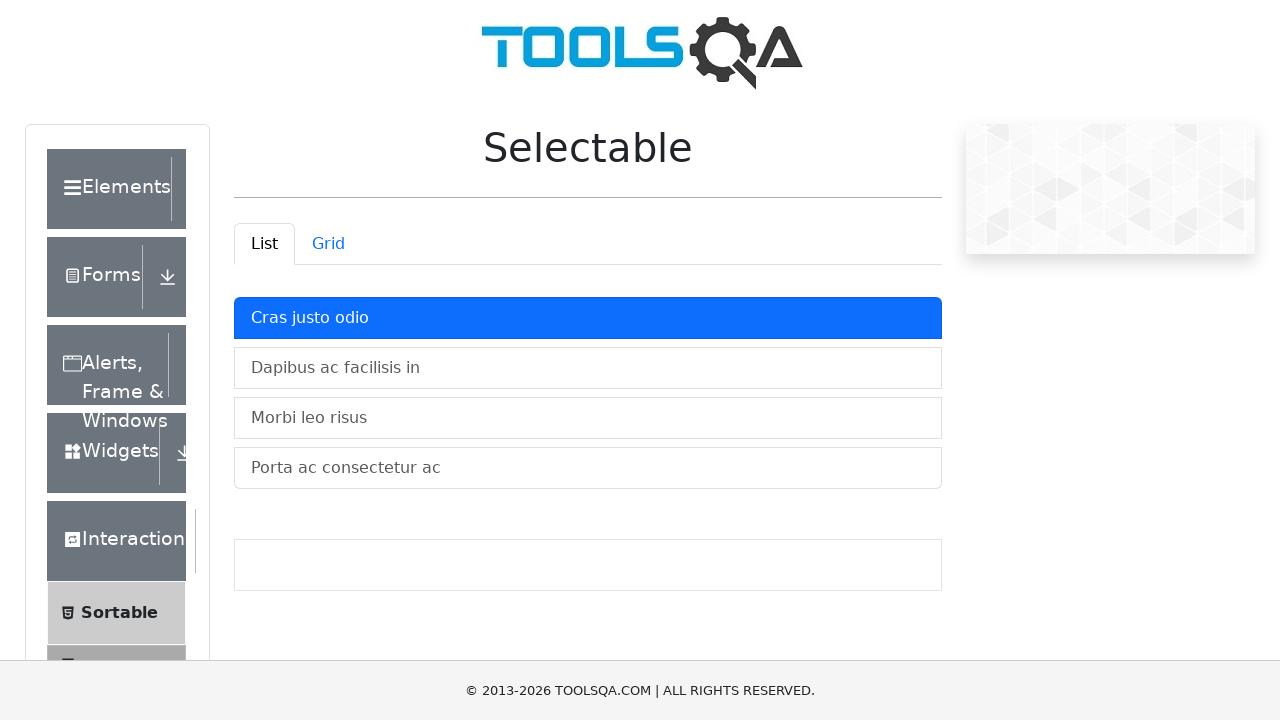

Selected 'Dapibus ac facilisis in' item in list at (588, 368) on text=Dapibus ac facilisis in
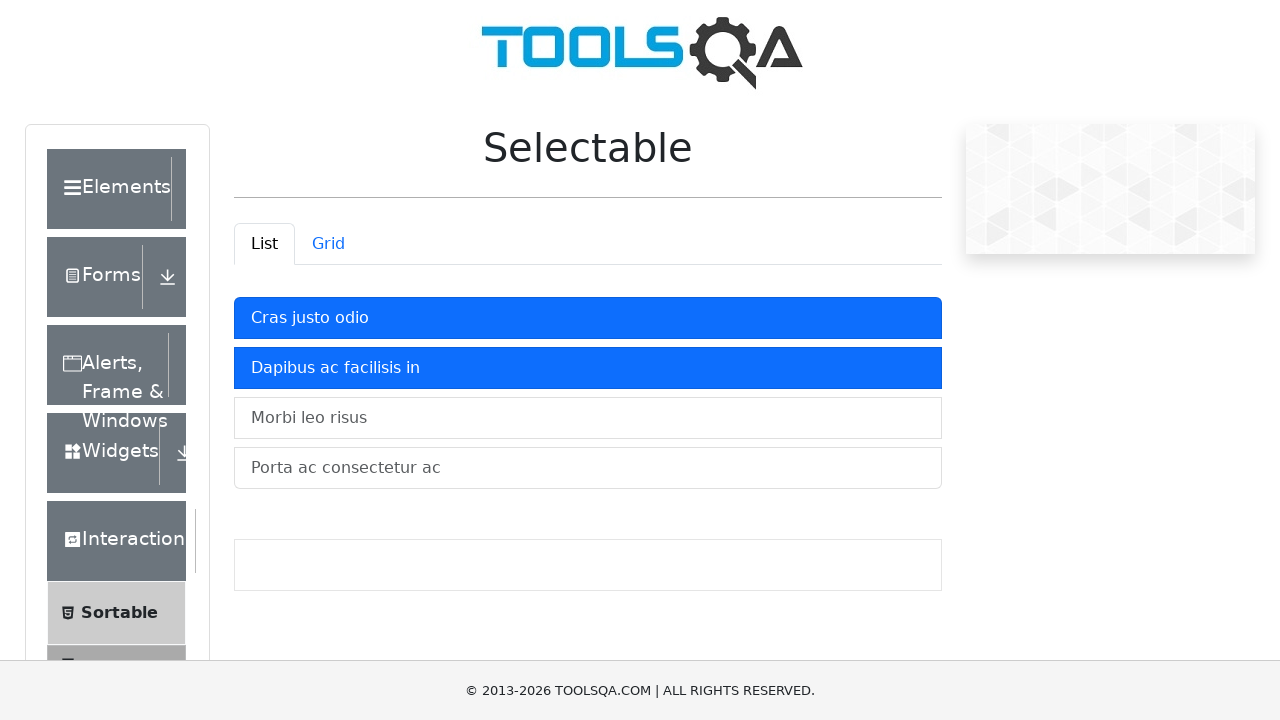

Selected 'Morbi leo risus' item in list at (588, 418) on text=Morbi leo risus
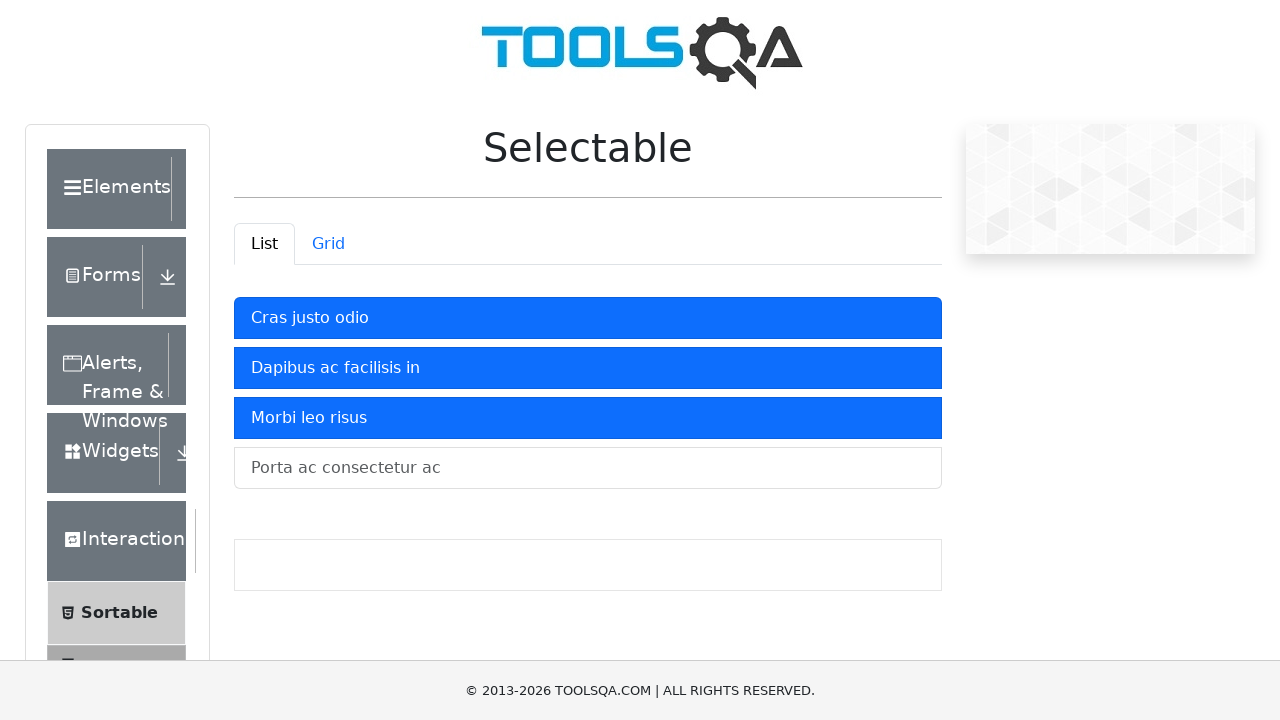

Selected 'Porta ac Consectetur ac' item in list at (588, 468) on text=Porta ac Consectetur ac
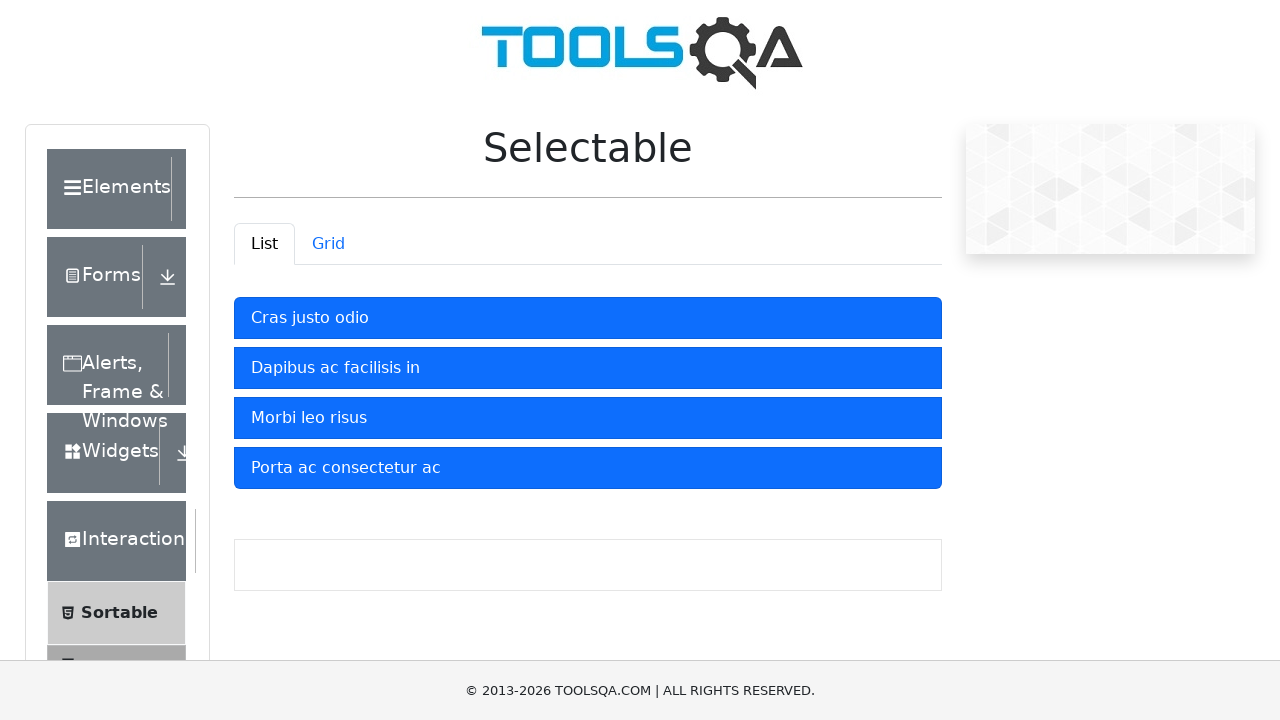

Clicked on Grid tab at (328, 244) on text=Grid
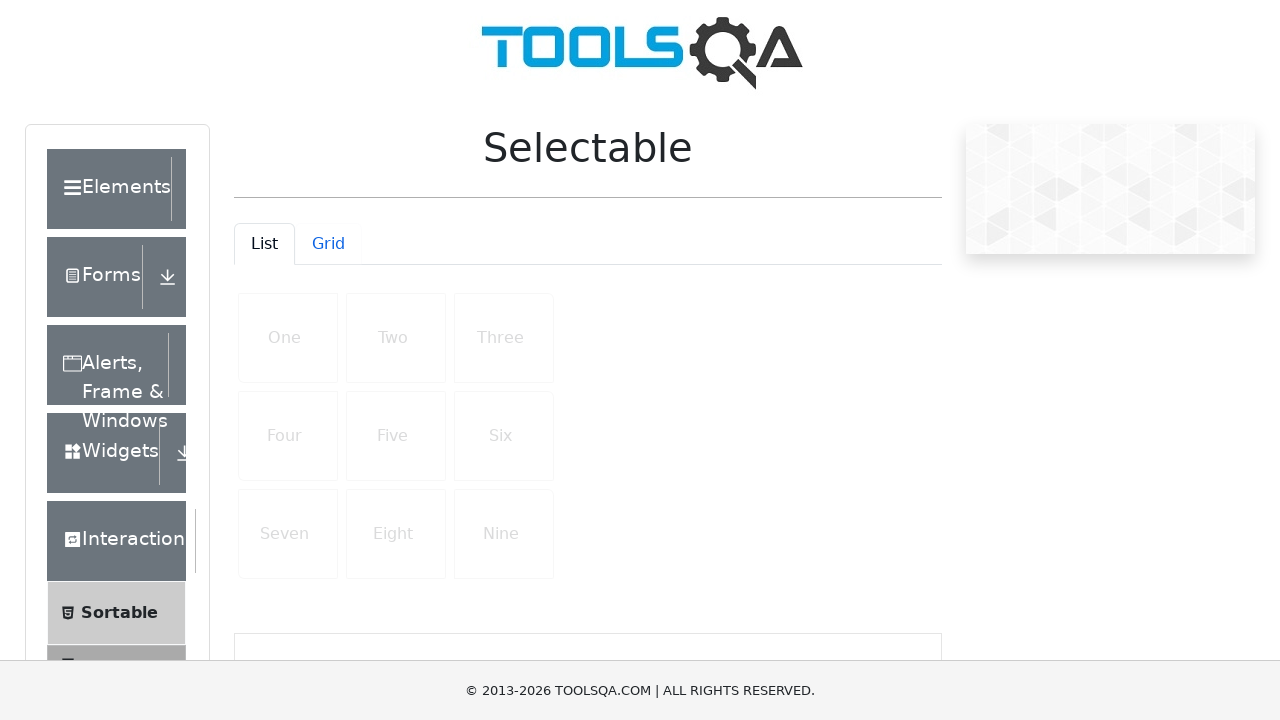

Selected 'One' item in grid at (288, 338) on text=One
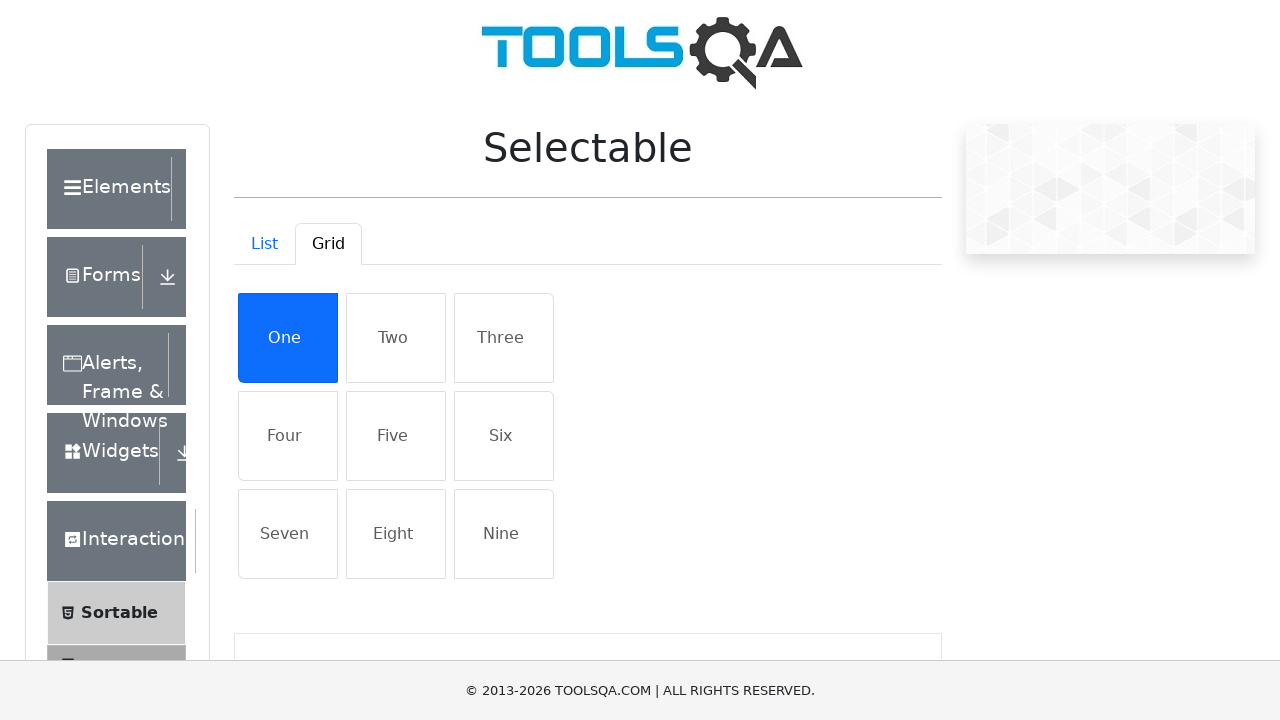

Selected 'Two' item in grid at (396, 338) on text=Two
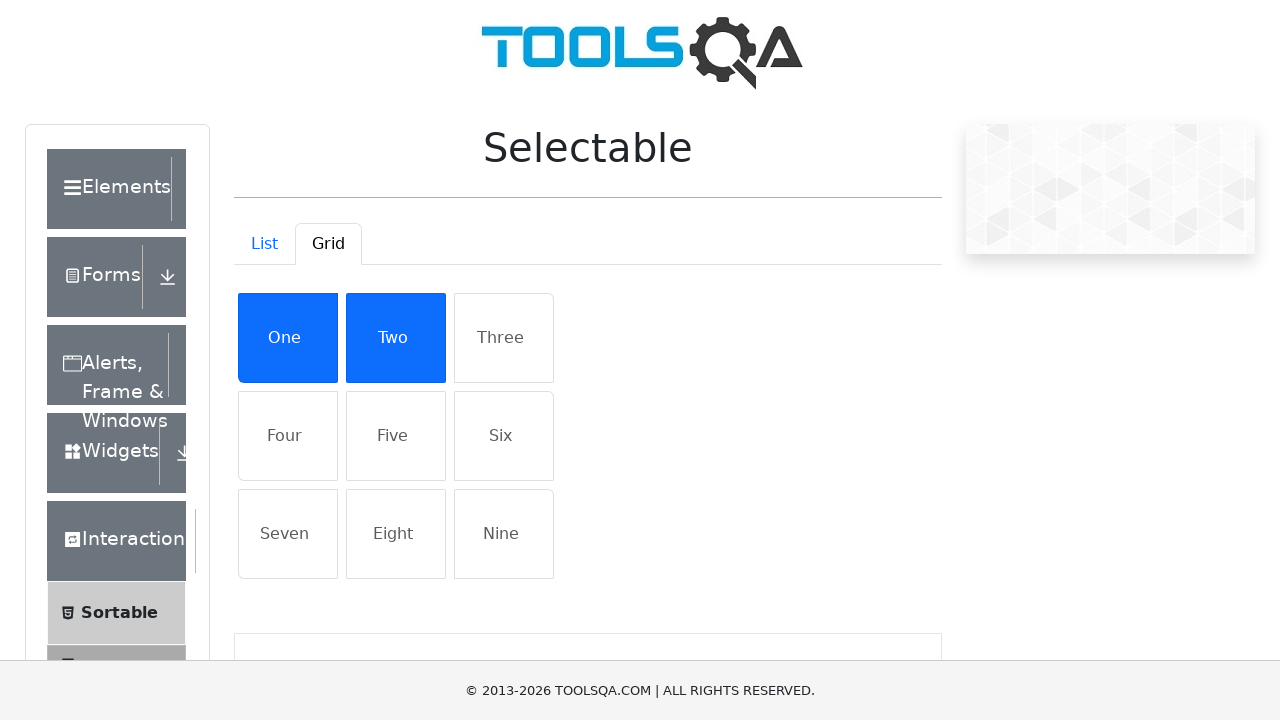

Selected 'Three' item in grid at (504, 338) on text=Three
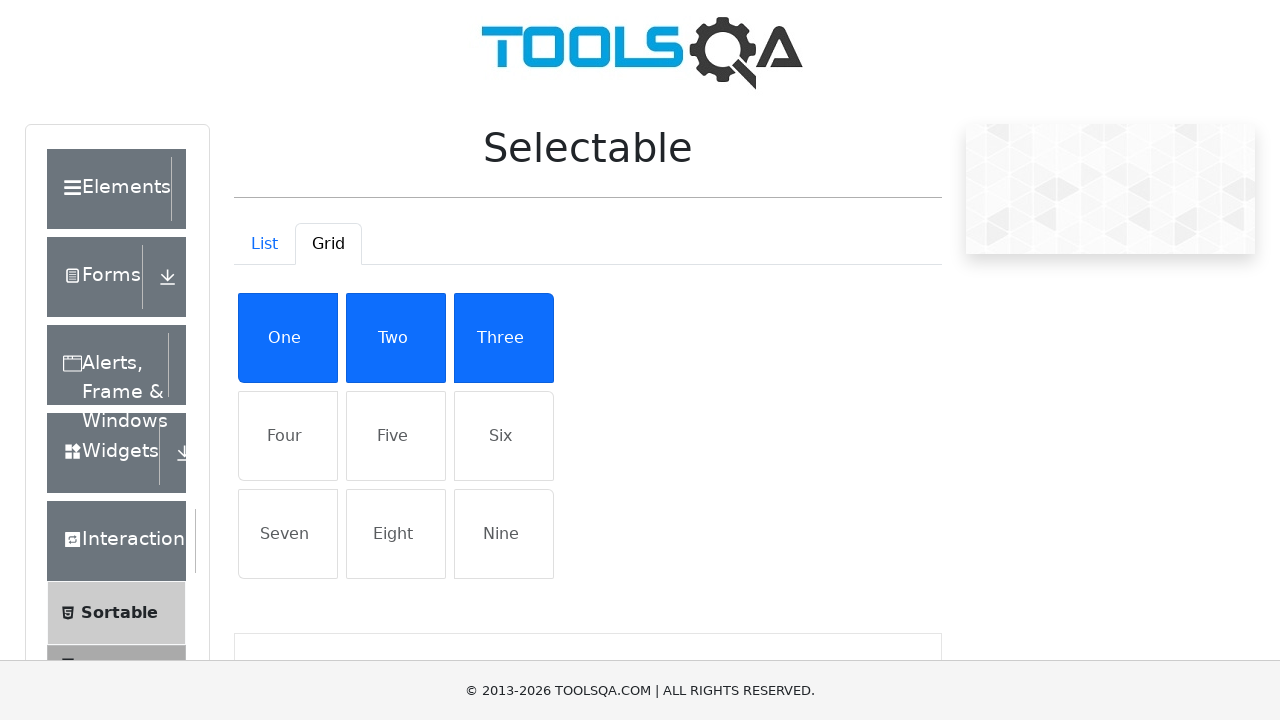

Selected 'Four' item in grid at (288, 436) on text=Four
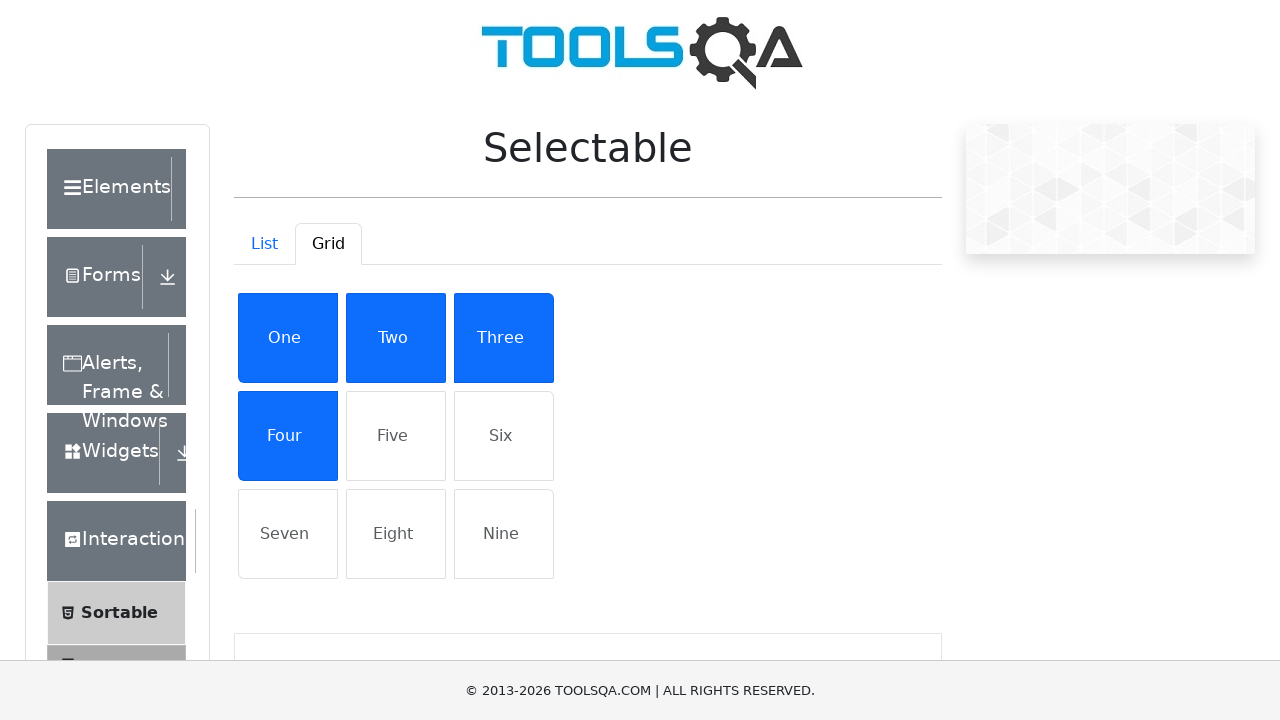

Selected 'Five' item in grid at (396, 436) on text=Five
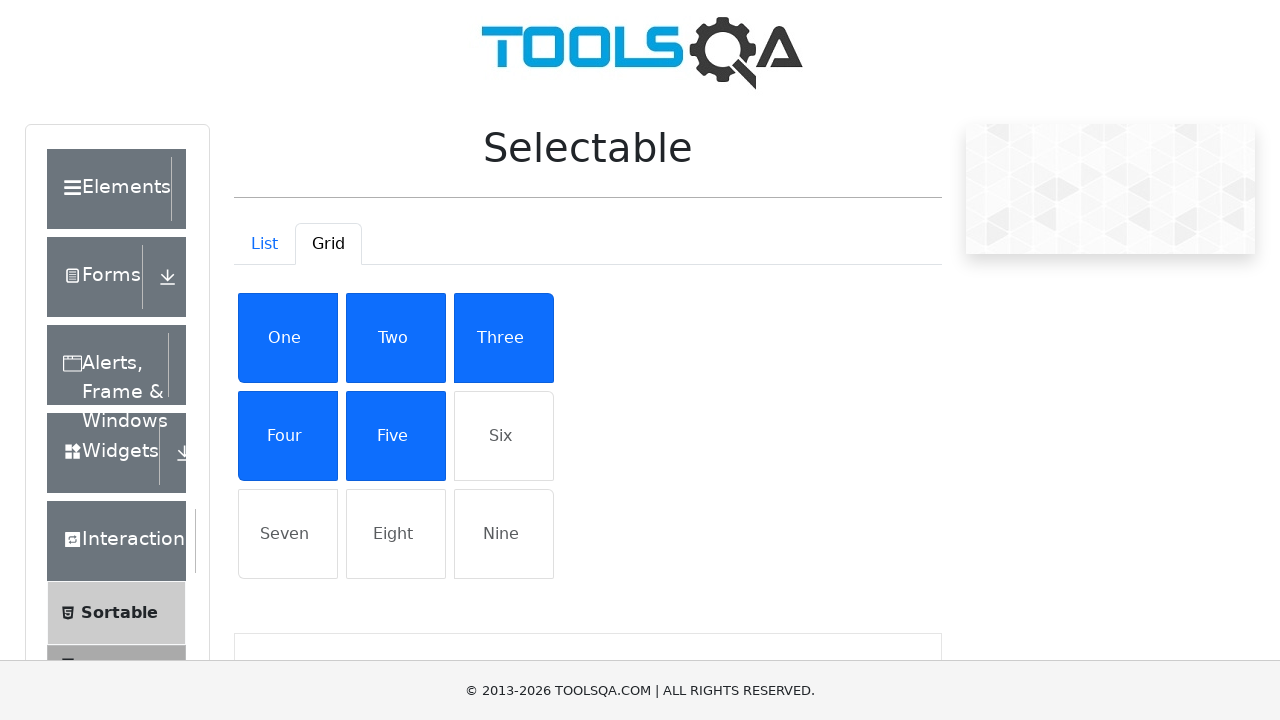

Selected 'Six' item in grid at (504, 436) on text=Six
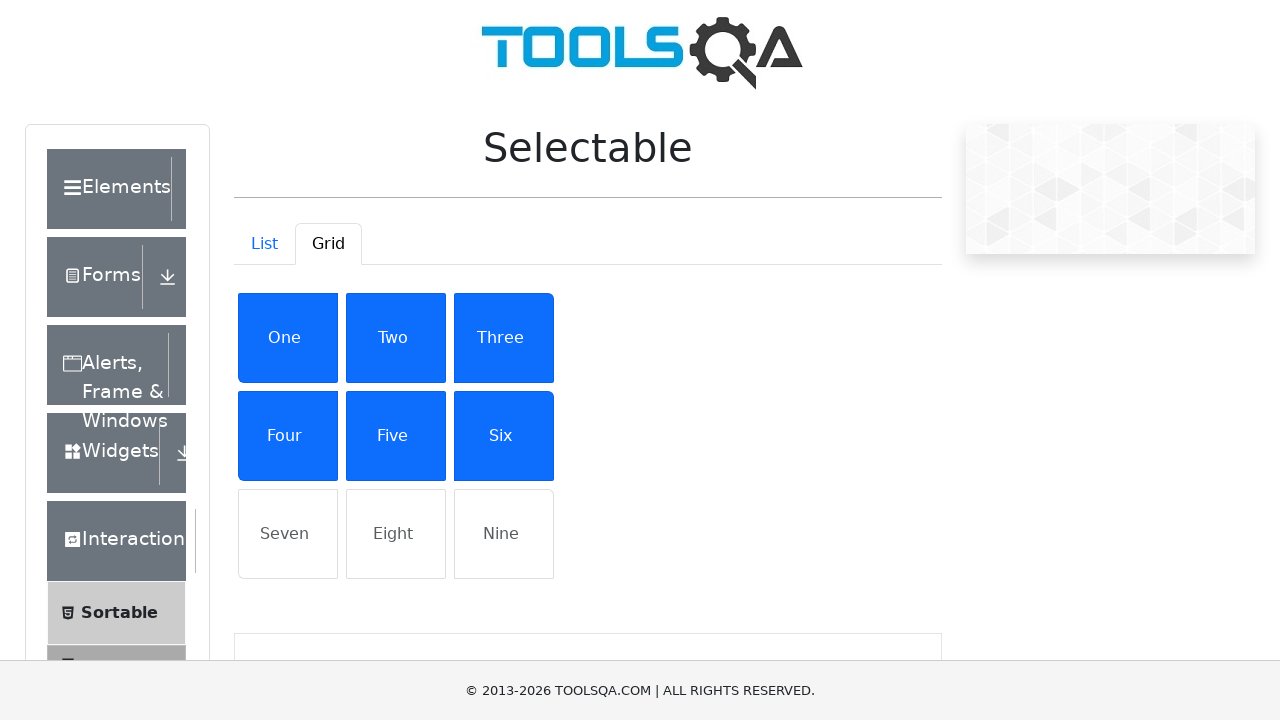

Selected 'Seven' item in grid at (288, 534) on text=Seven
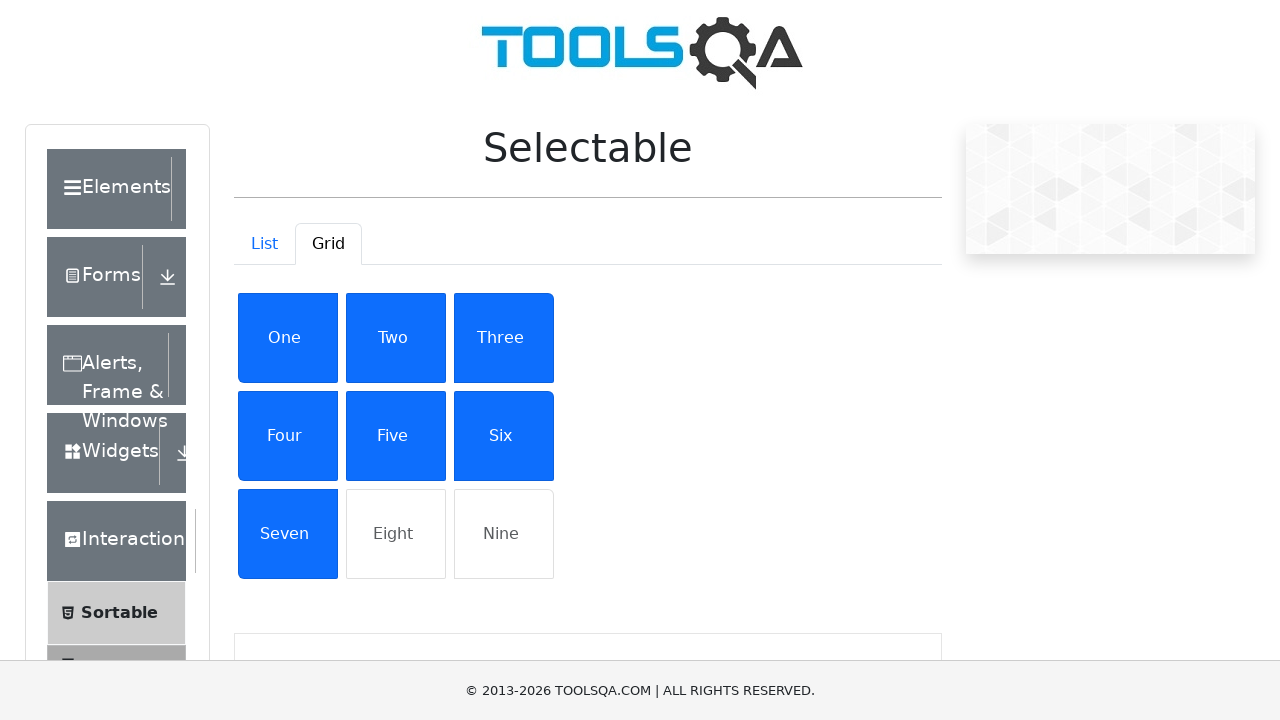

Selected 'Eight' item in grid at (396, 534) on text=Eight
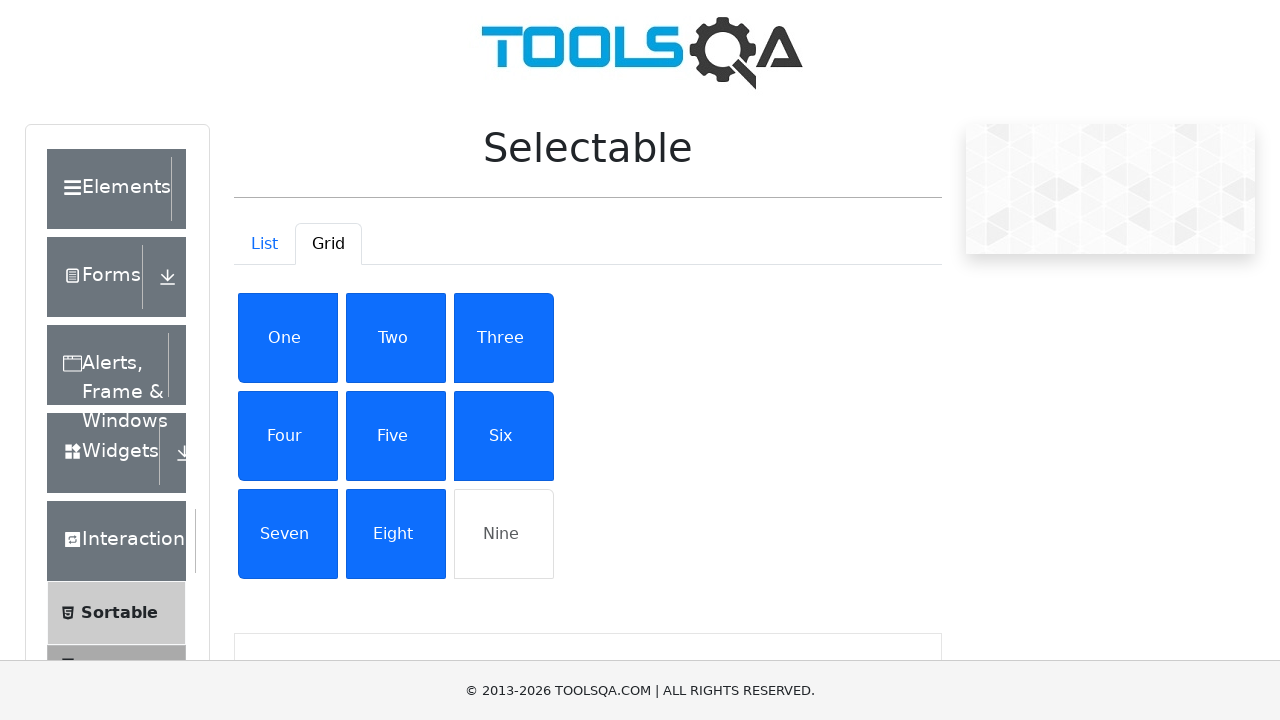

Selected 'Nine' item in grid at (504, 534) on text=Nine
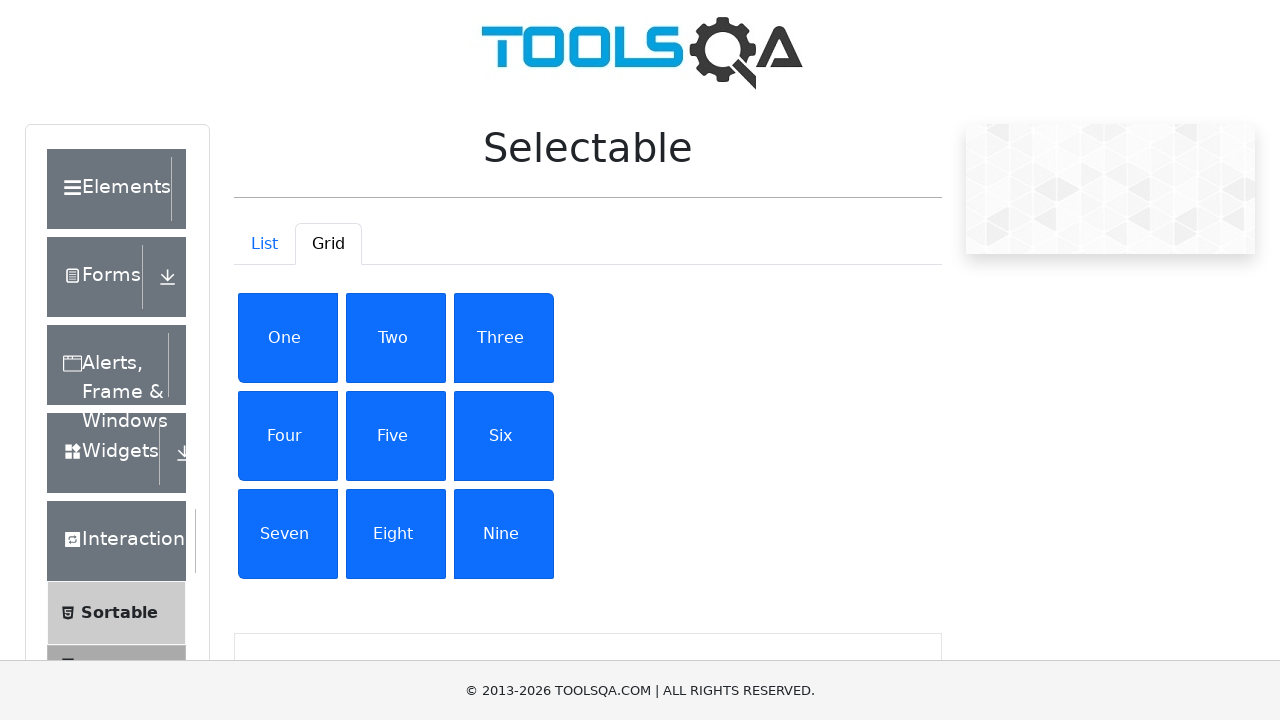

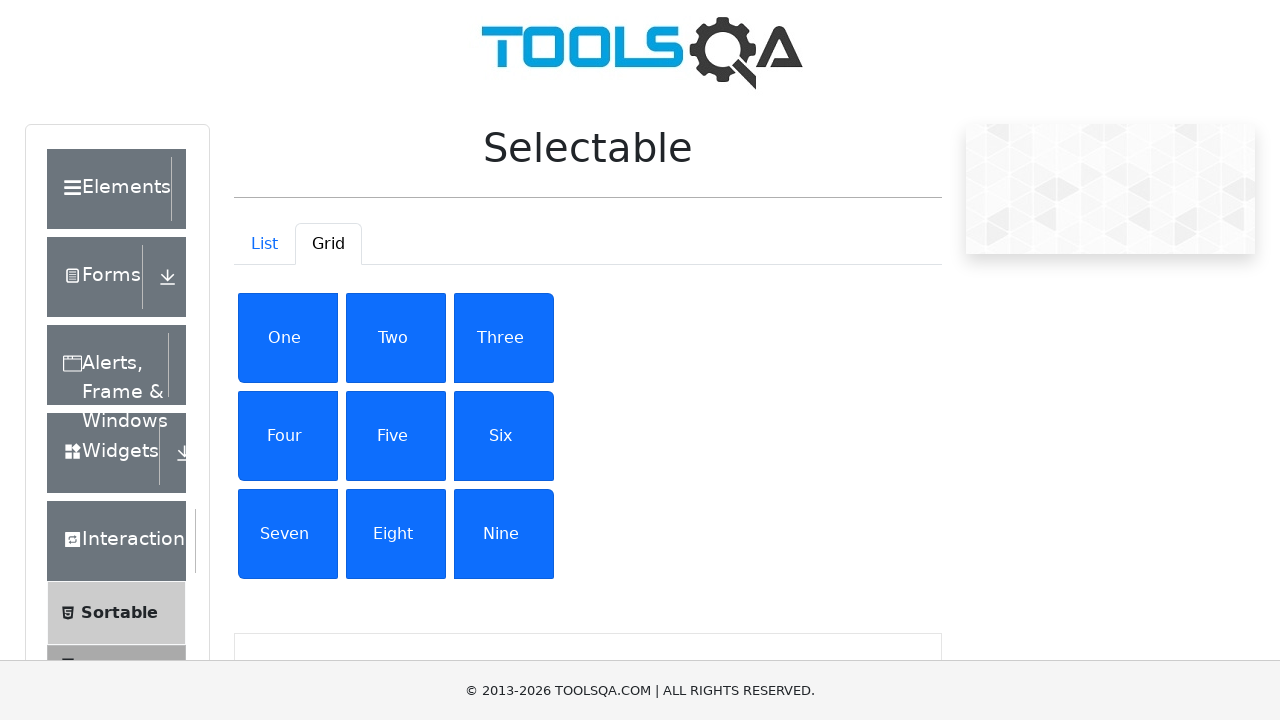